Tests navigation through a multi-level dropdown menu using hover actions

Starting URL: https://demoqa.com/menu#

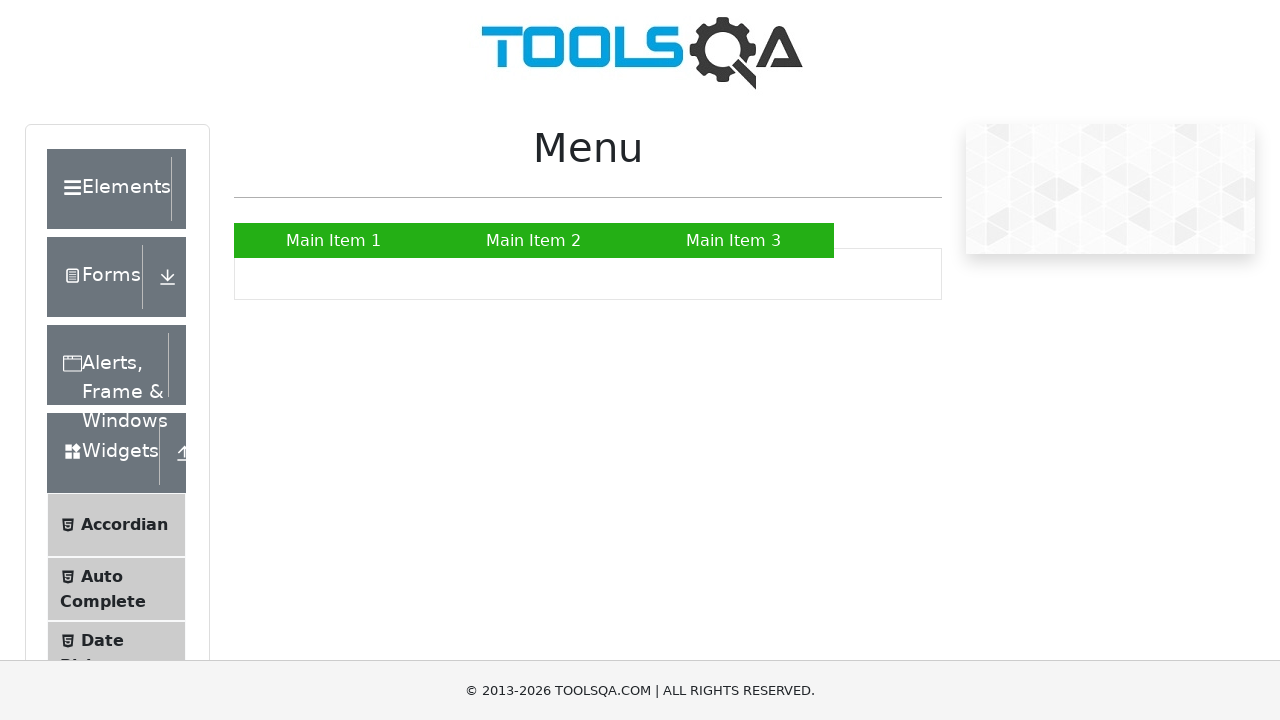

Scrolled down 300 pixels to view menu
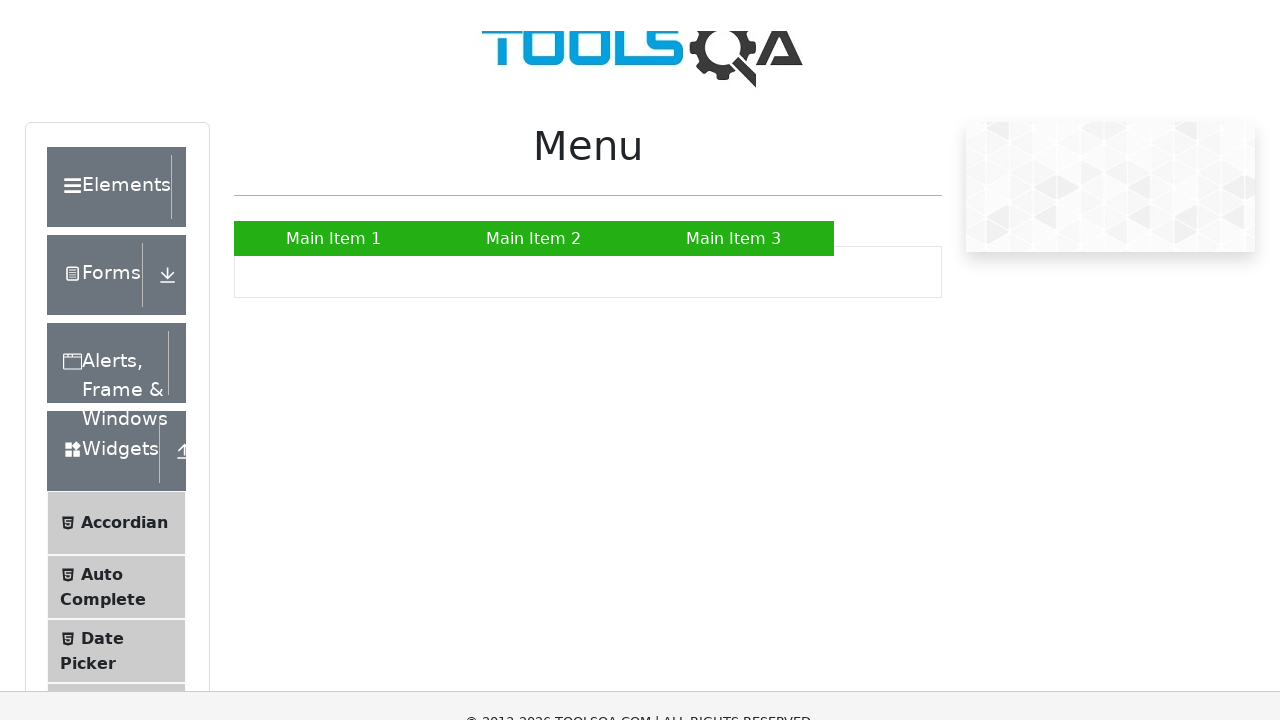

Hovered over Main Item 2 to open dropdown at (534, 240) on text=Main Item 2
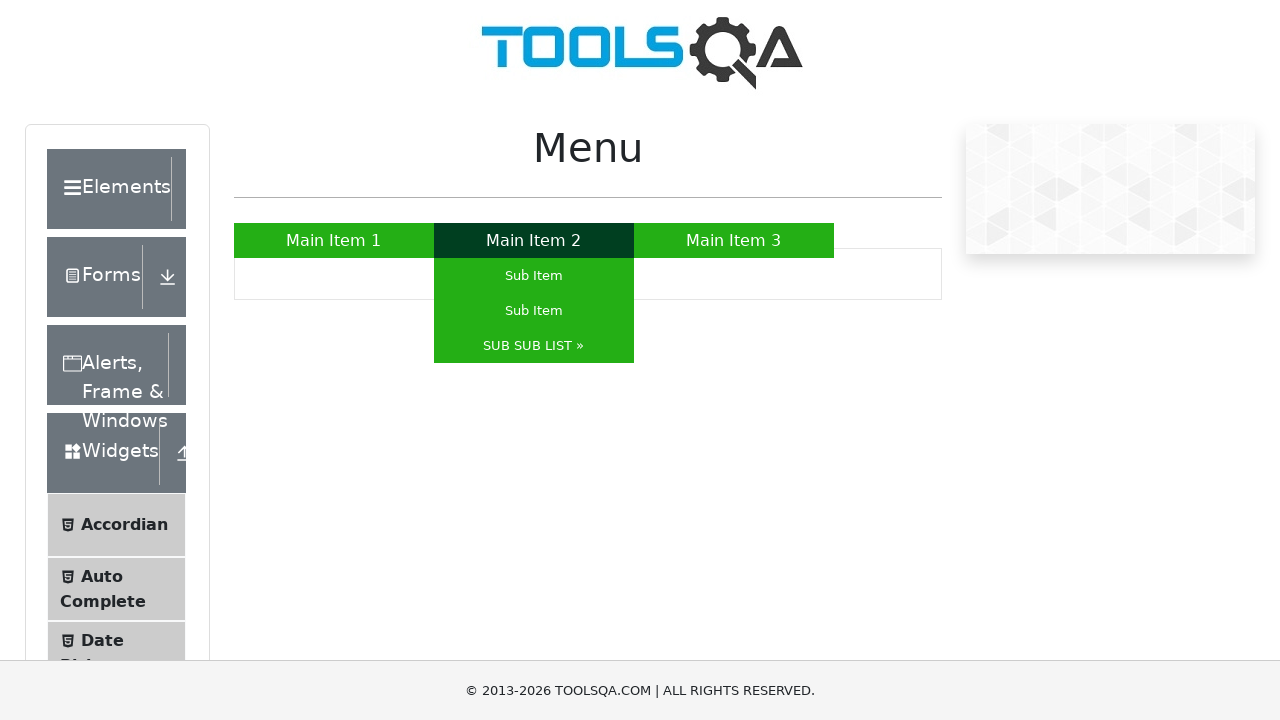

Hovered over SUB SUB LIST » to expand nested menu at (534, 346) on xpath=//*[@id="nav"]/li[2]/ul/li[3]/a
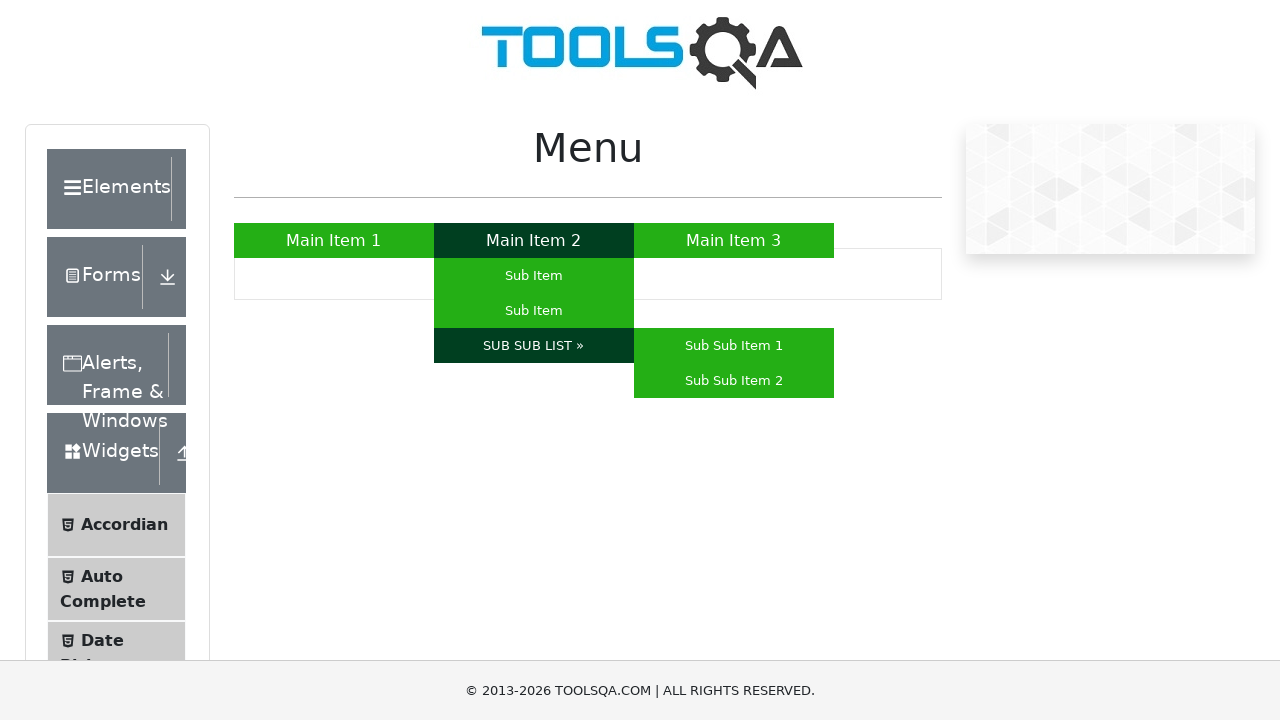

Hovered over Sub Sub Item 2 in multi-level dropdown at (734, 380) on xpath=//*[@id="nav"]/li[2]/ul/li[3]/ul/li[2]/a
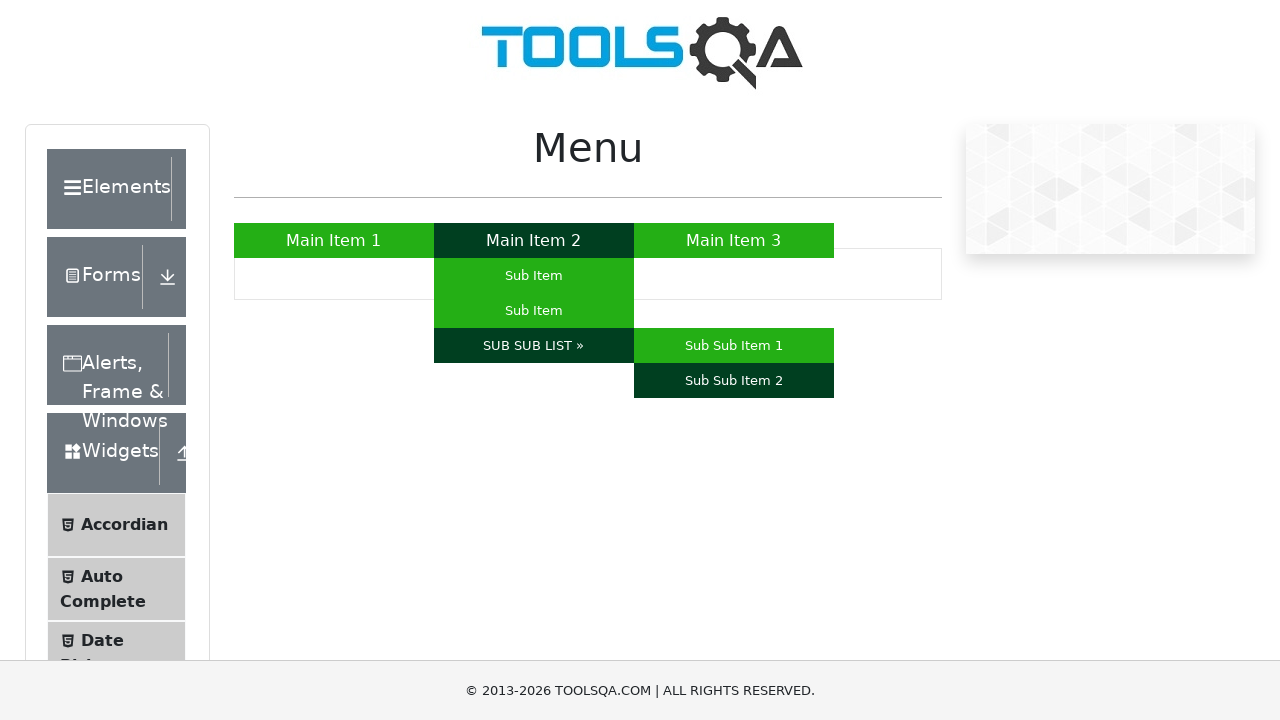

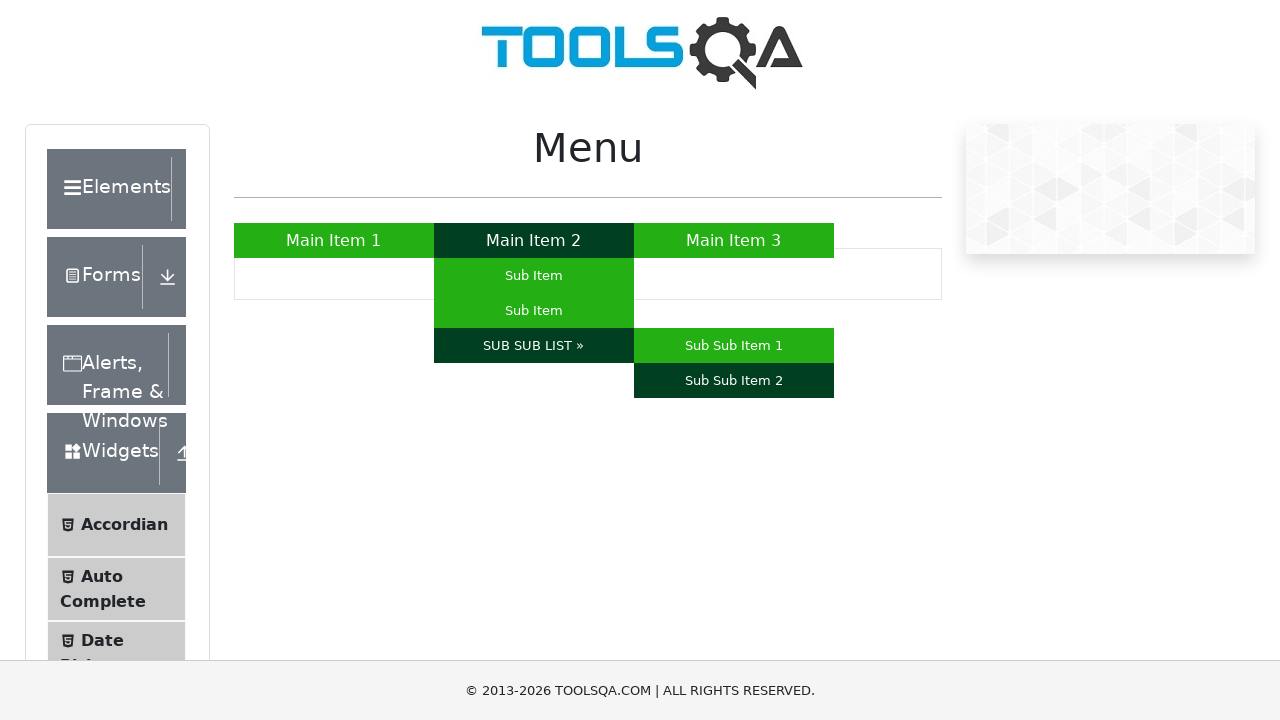